Tests dynamic checkbox control by toggling it on and off to verify selection state changes

Starting URL: https://v1.training-support.net/selenium/dynamic-controls

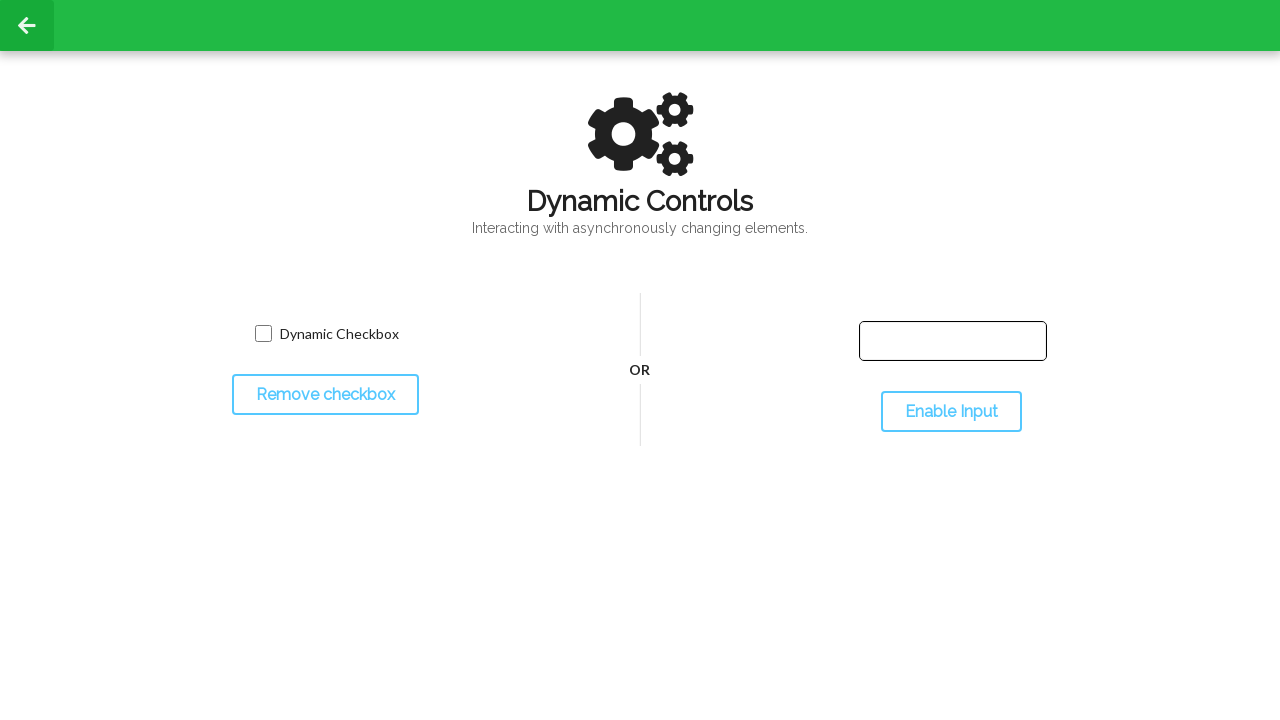

Clicked checkbox to toggle it on at (263, 334) on input[name='toggled']
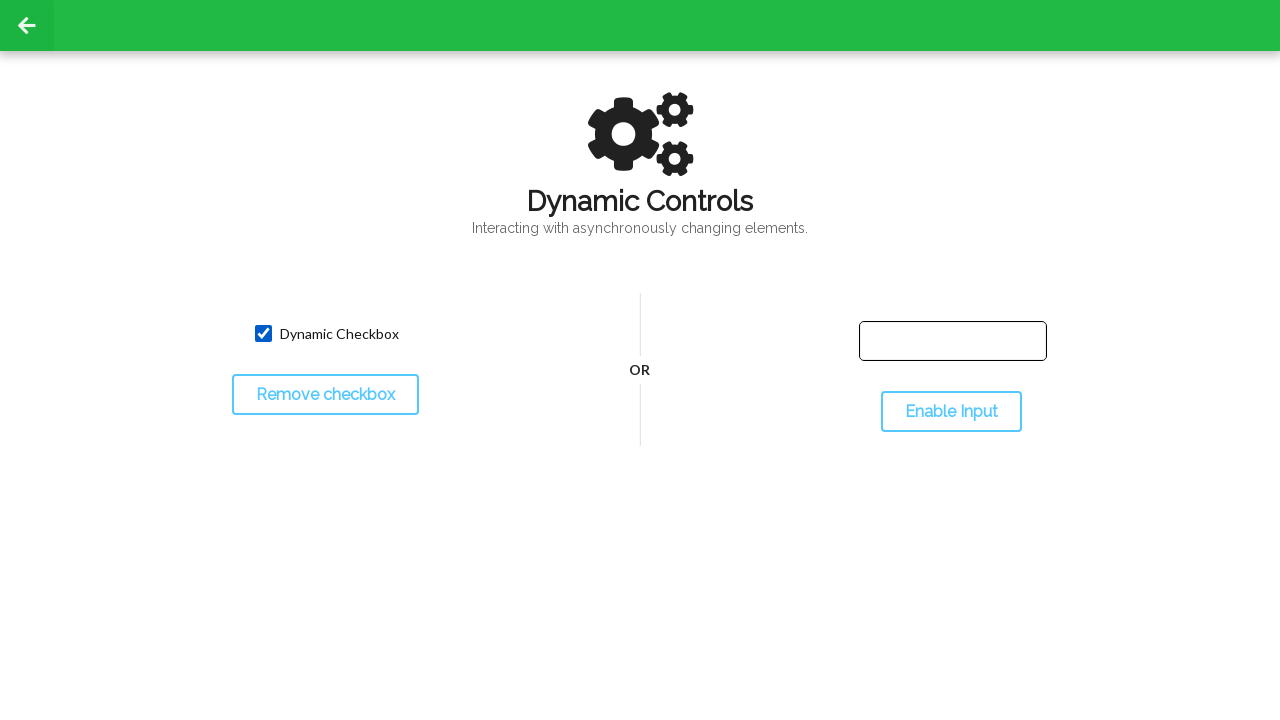

Clicked checkbox to toggle it off at (263, 334) on input[name='toggled']
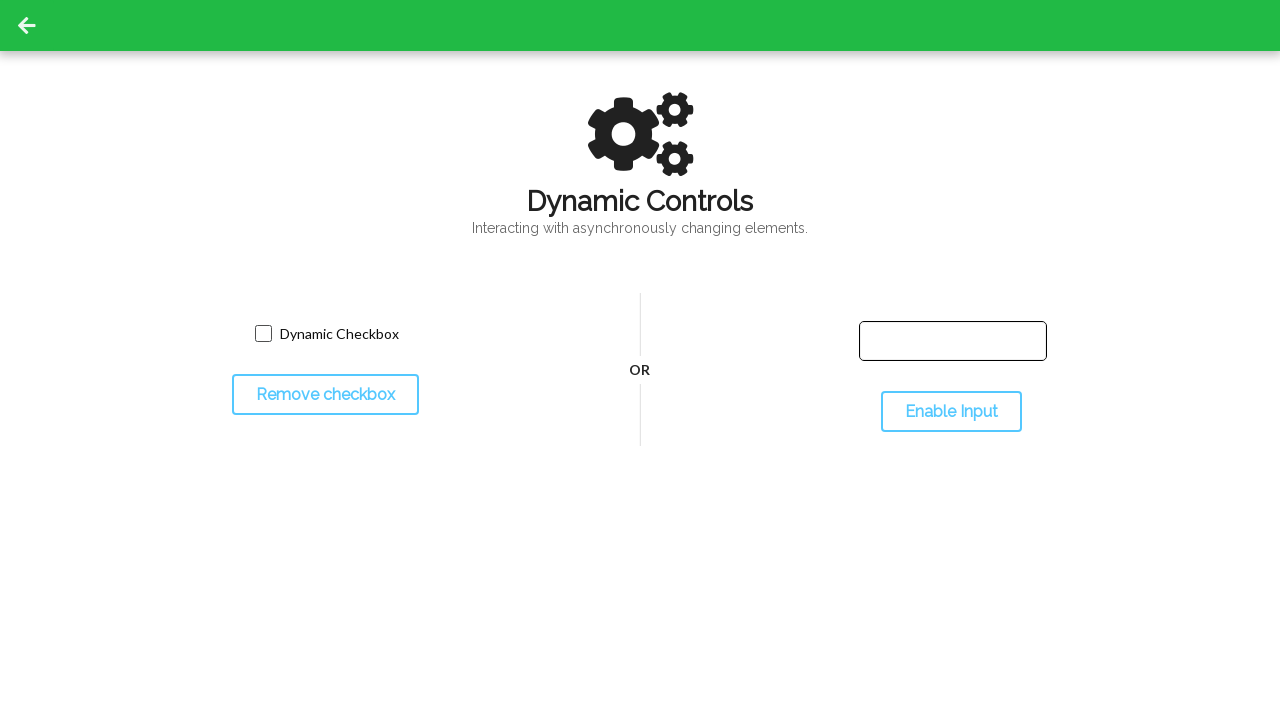

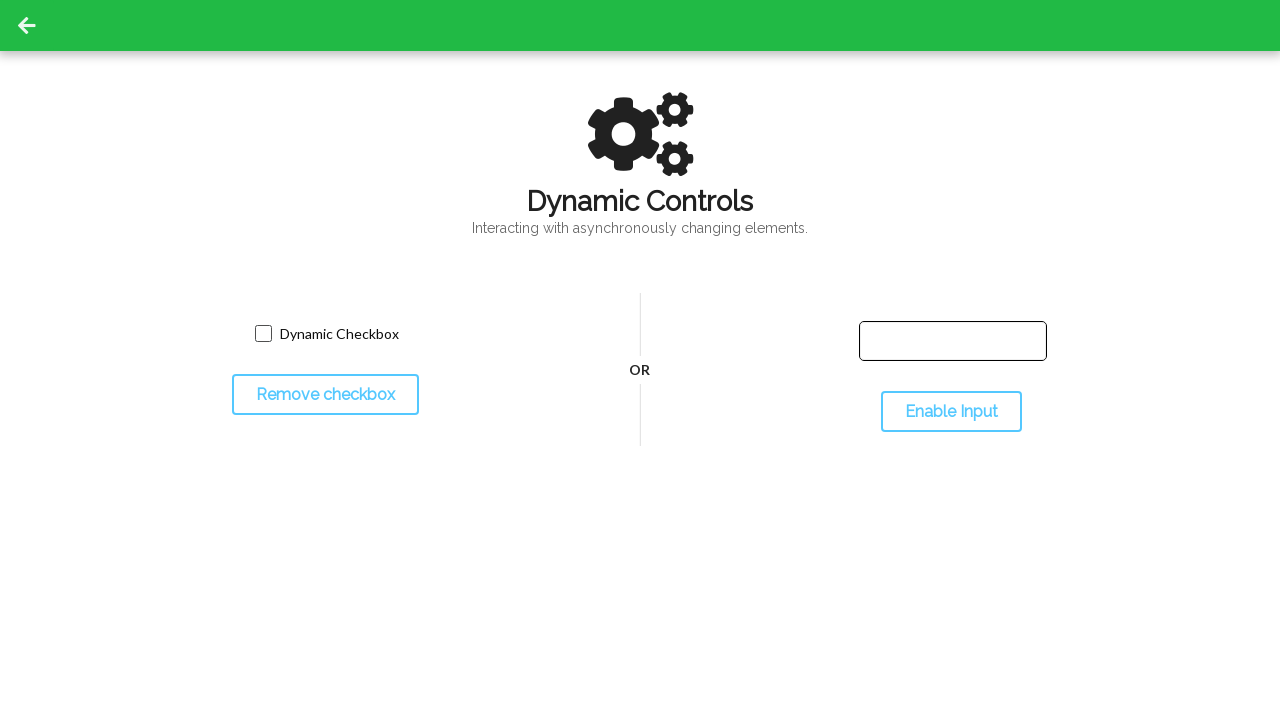